Tests browser window/tab handling by opening a new tab and then switching back to the original window

Starting URL: https://techstepacademy.com/training-ground

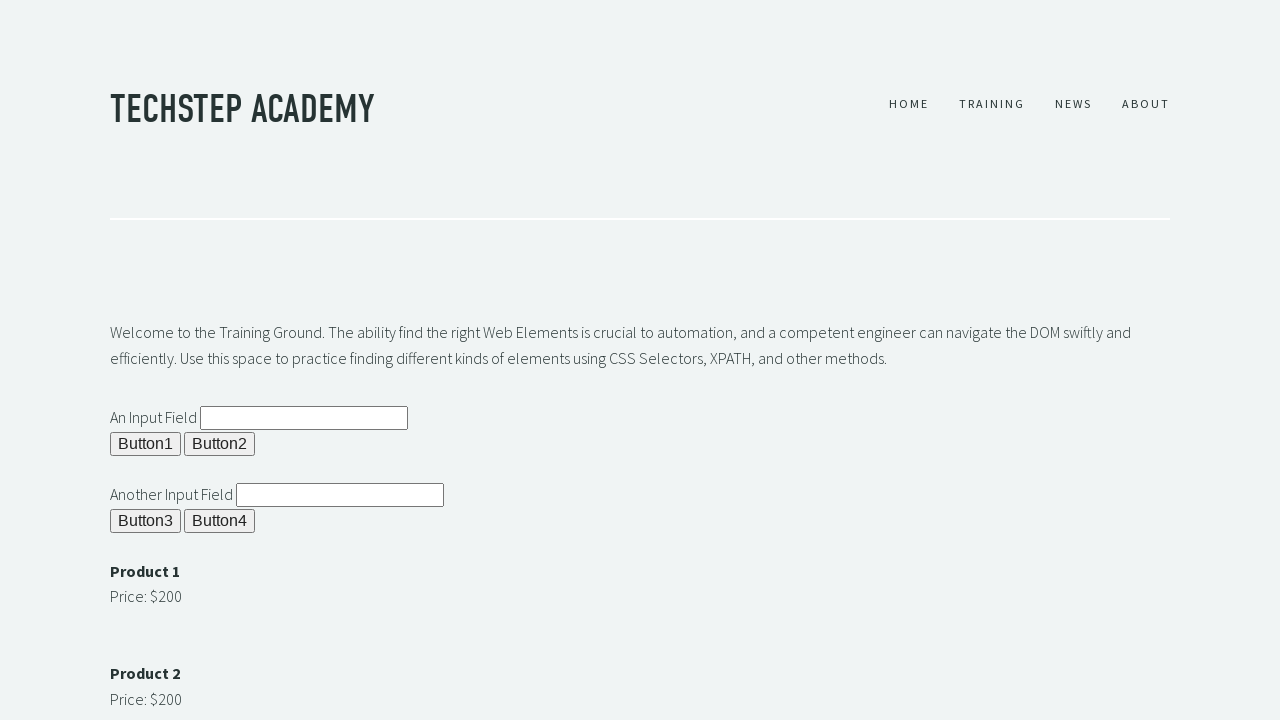

Stored reference to original page
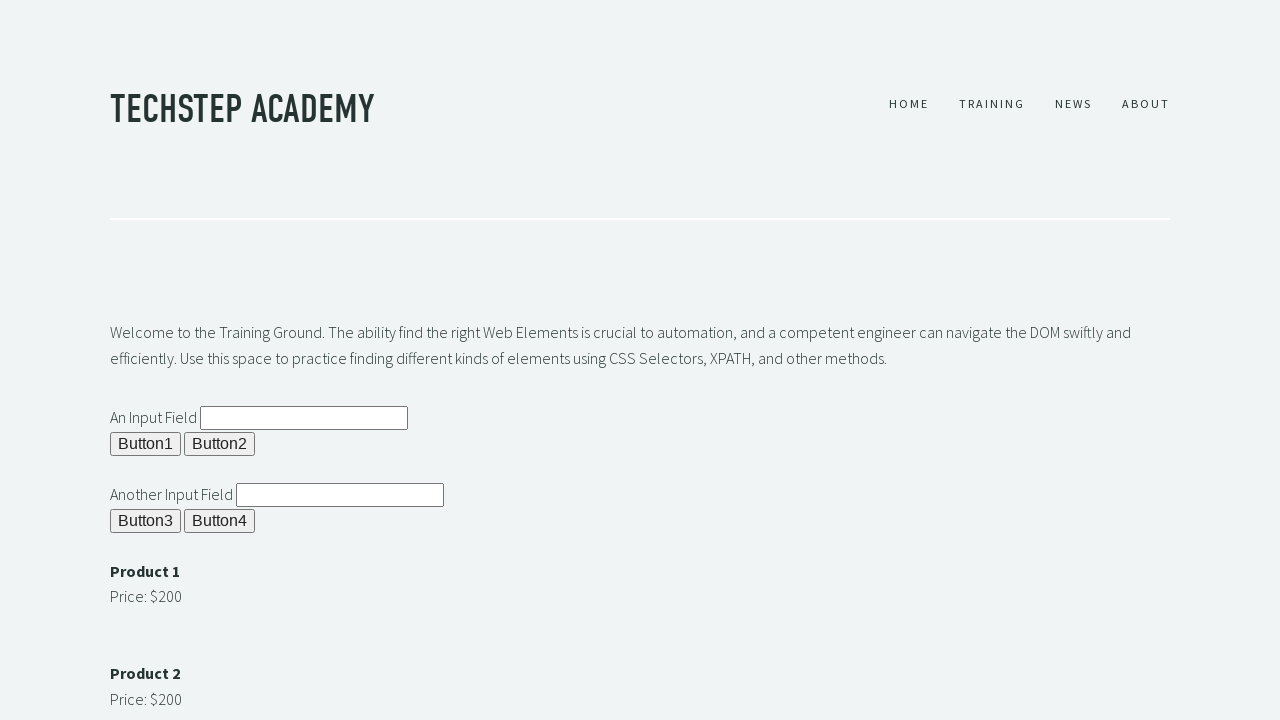

Opened a new tab/page
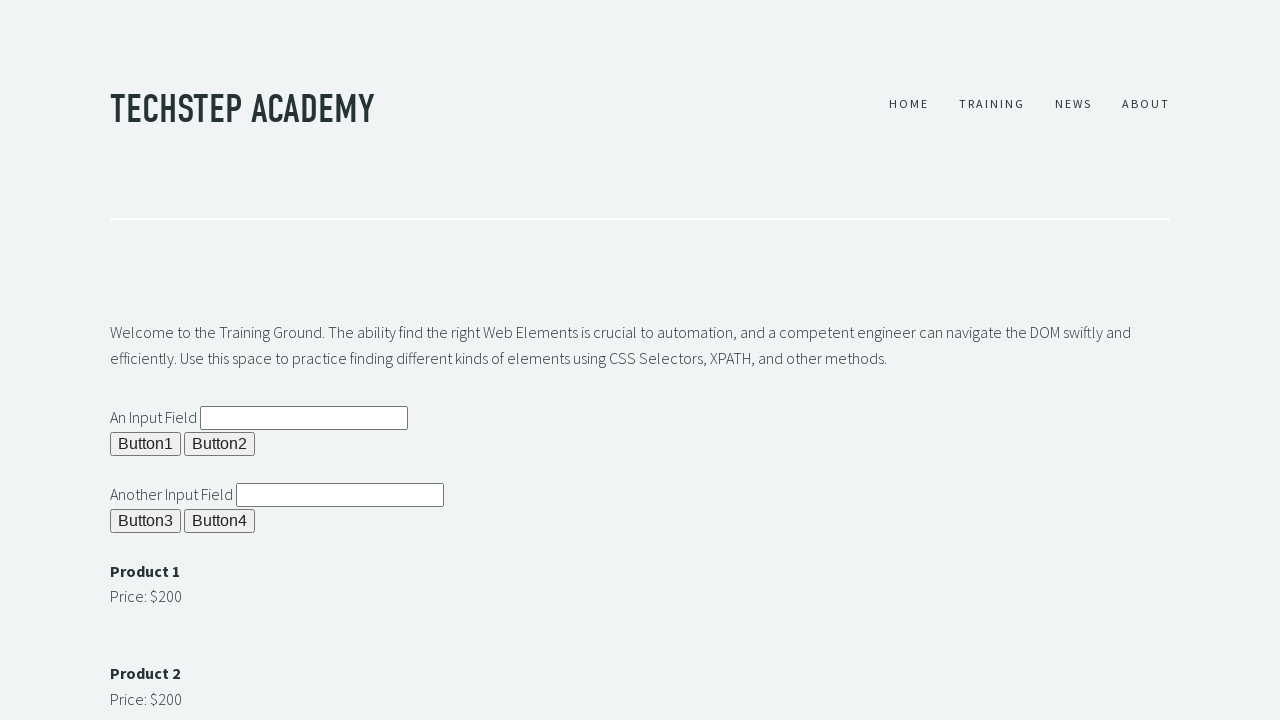

Navigated new tab to about:blank
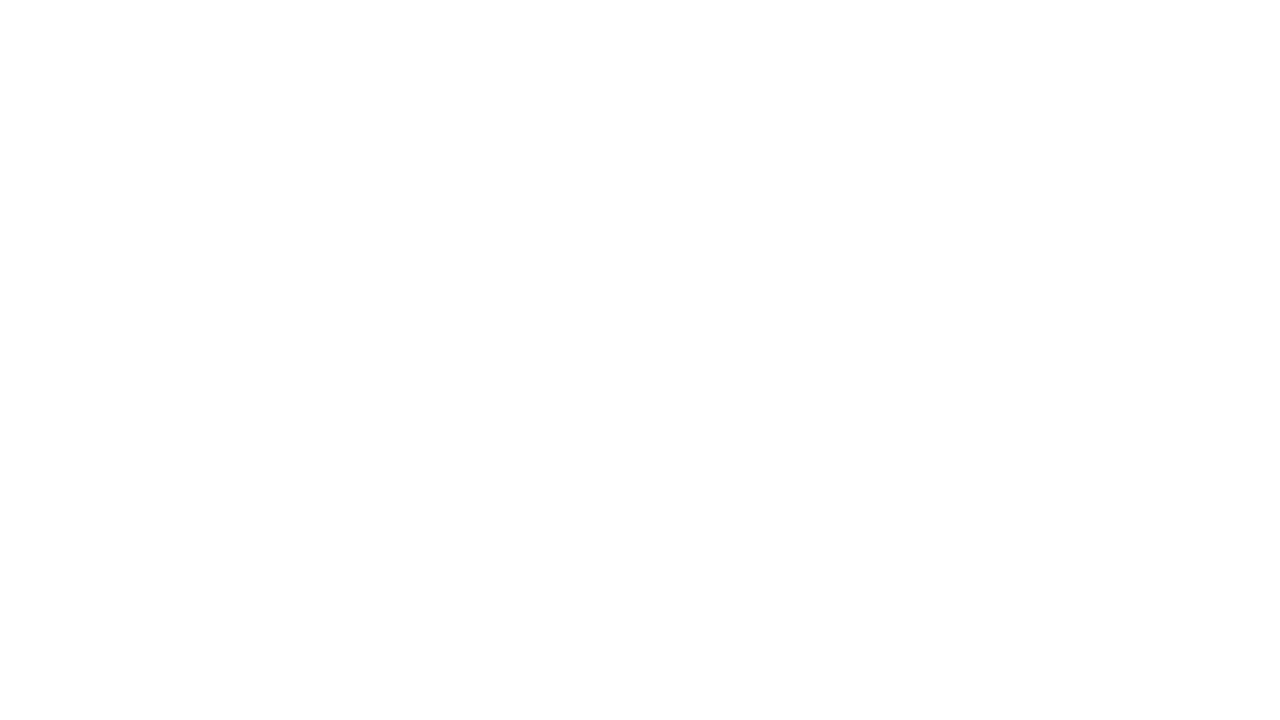

Switched back to original page by bringing it to front
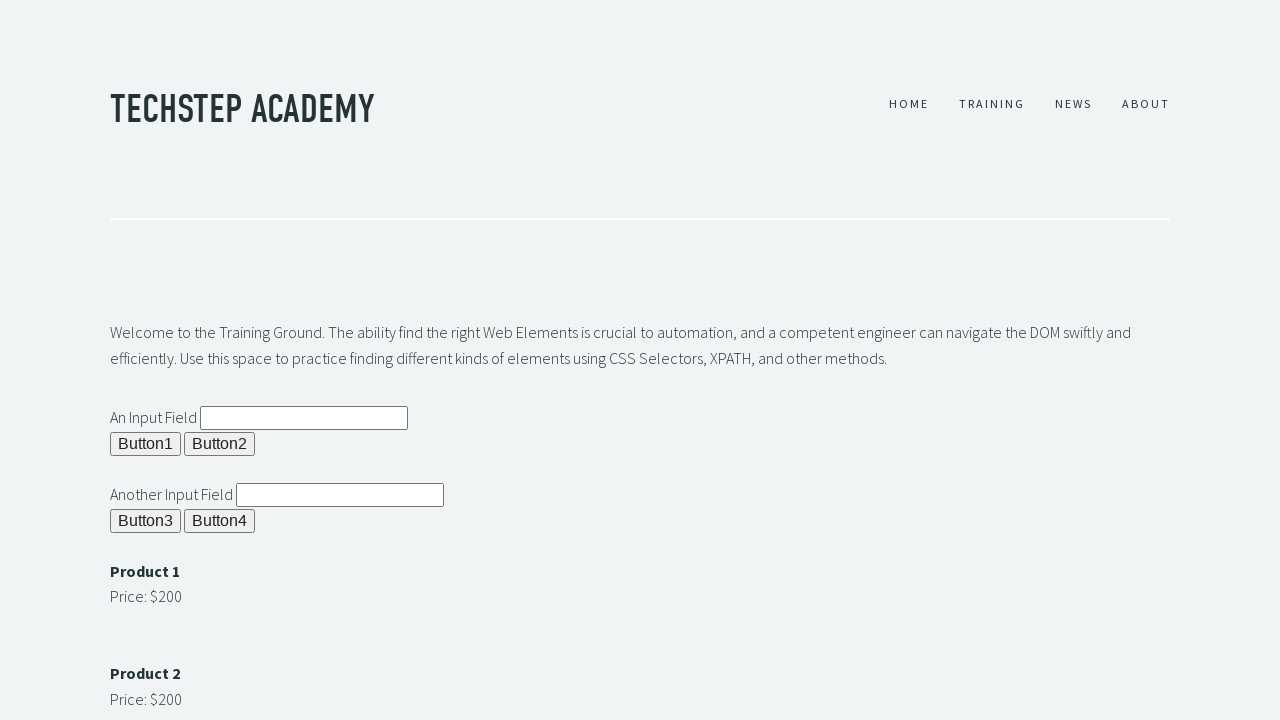

Verified original page is active by confirming body element is present
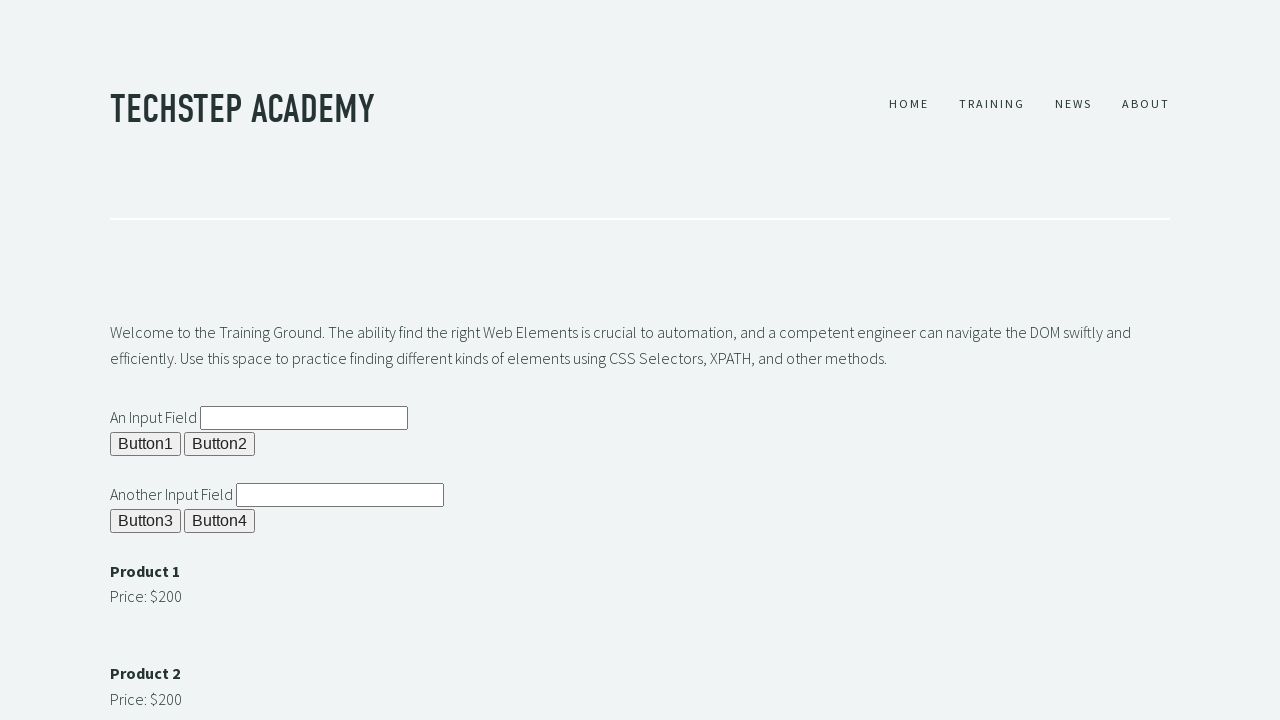

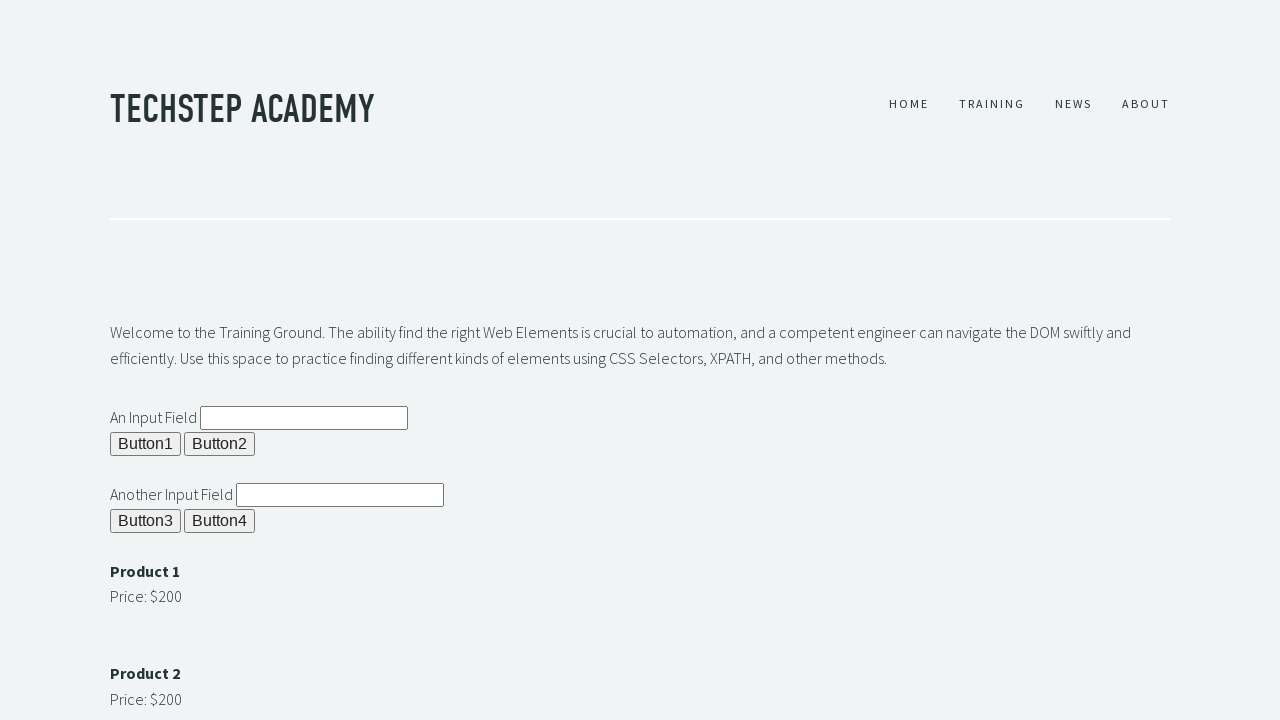